Navigates to W3Schools HTML tables tutorial page and verifies the presence and structure of a sample HTML table, including checking for rows, columns, and specific cell content.

Starting URL: https://www.w3schools.com/html/html_tables.asp

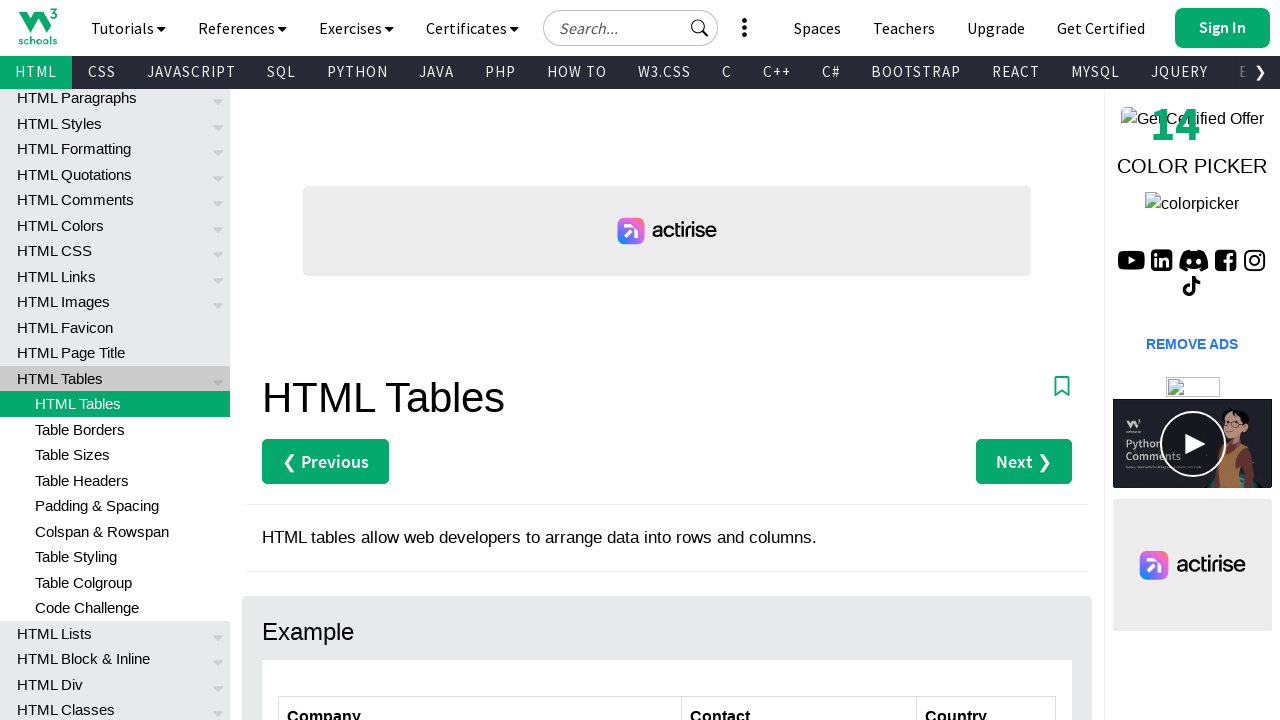

Navigated to W3Schools HTML tables tutorial page
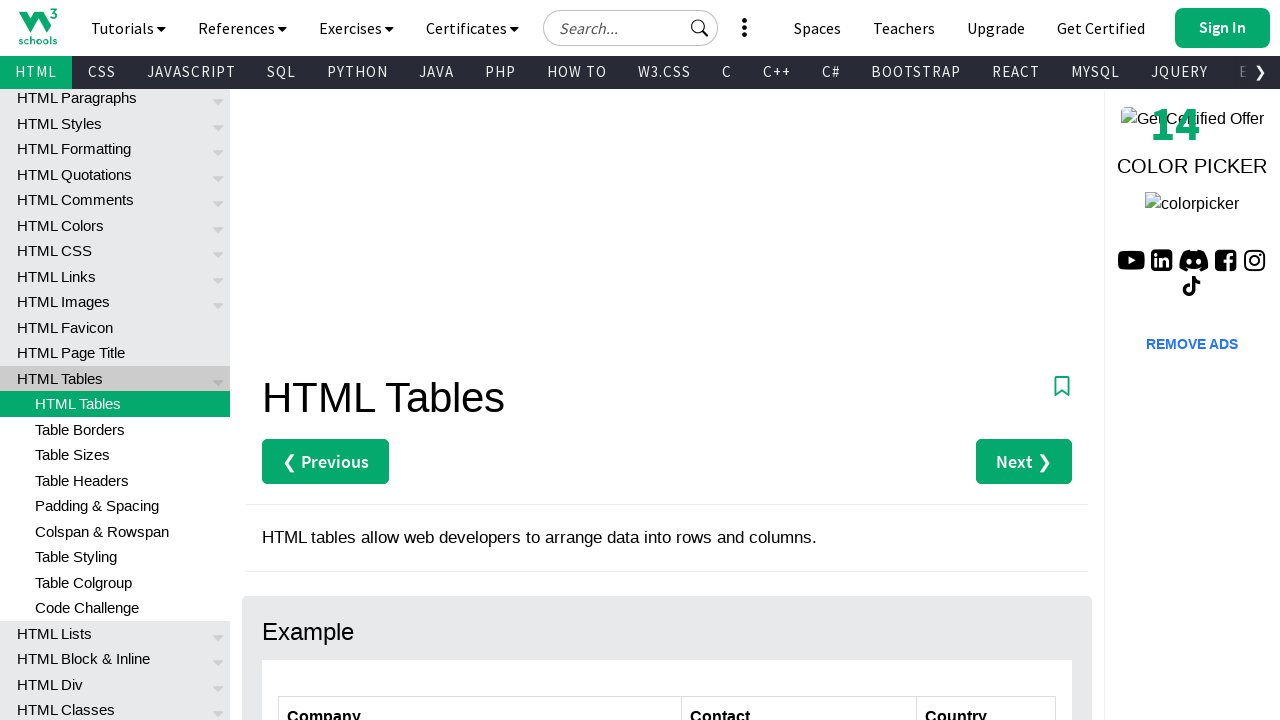

Customers table with id 'customers' is visible
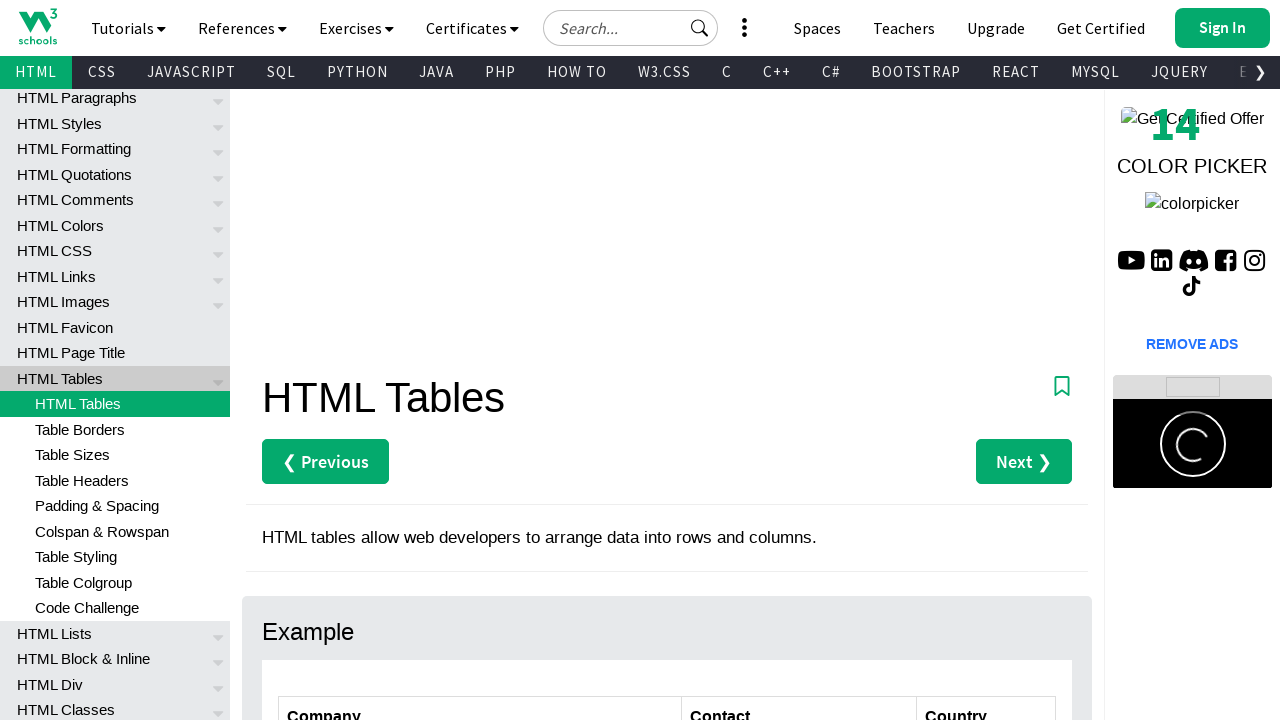

Table rows exist in customers table body
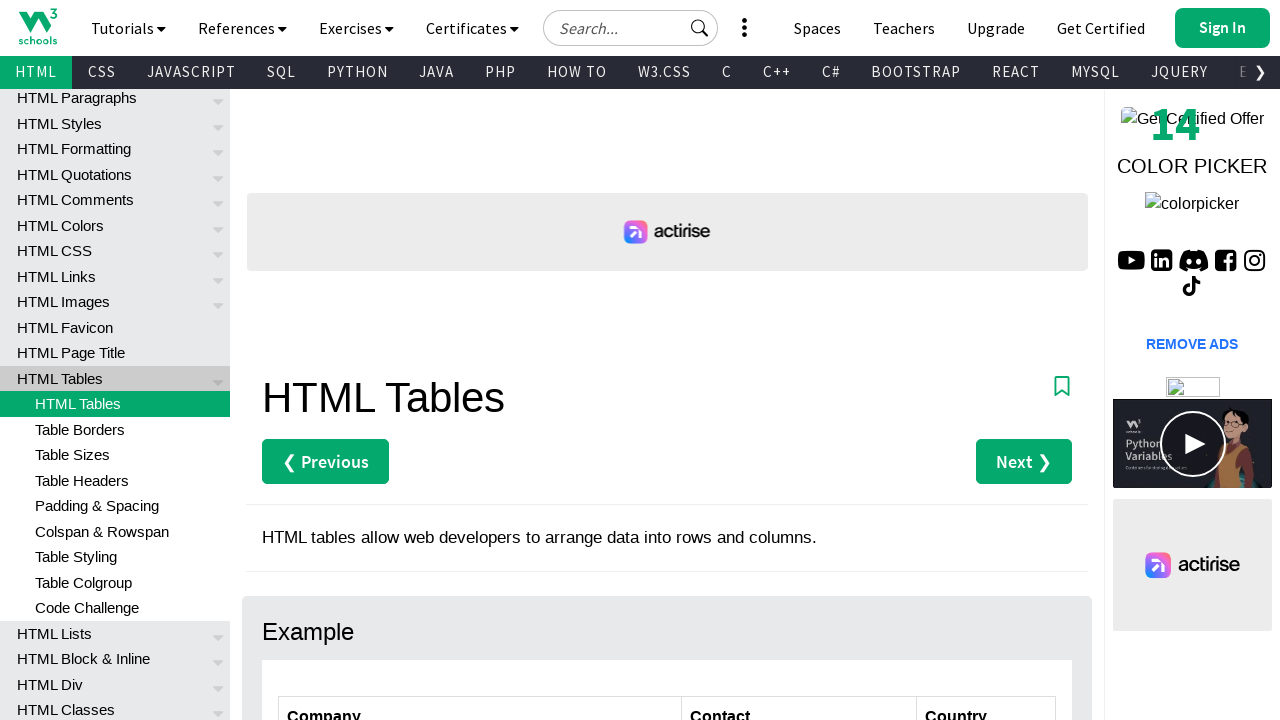

Table column headers exist in customers table
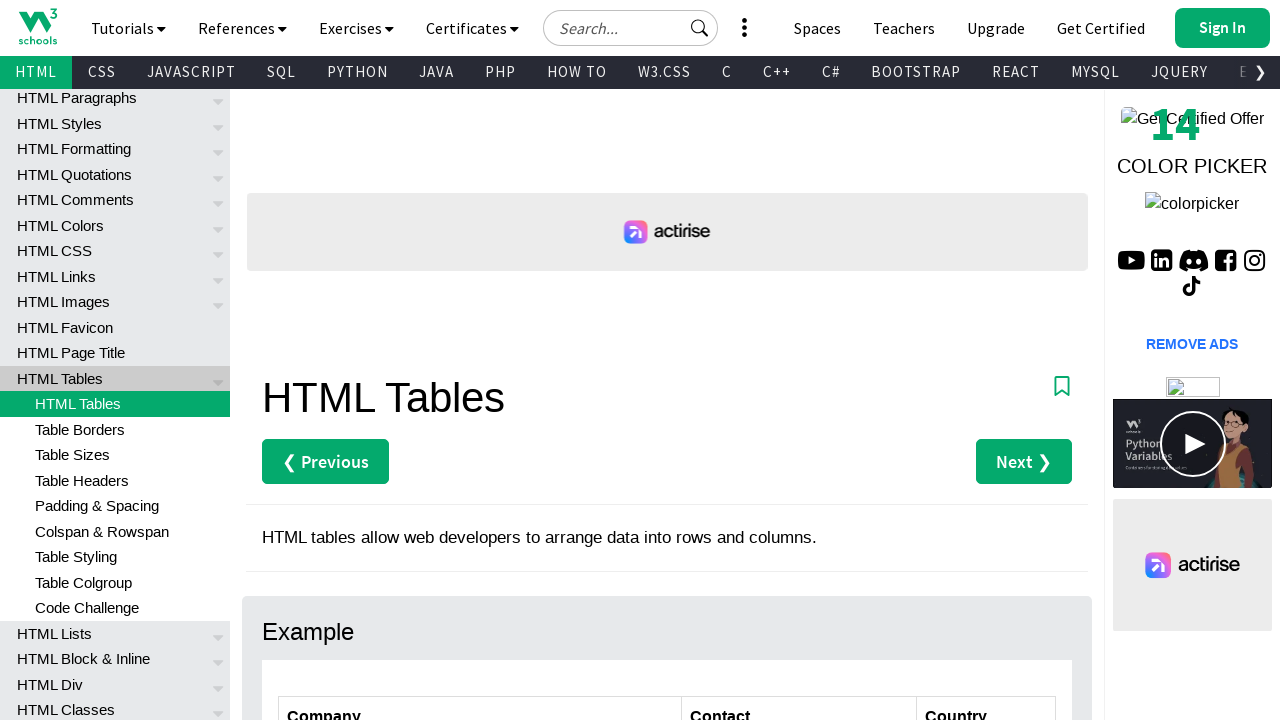

Found cell with 'Island Trading' company name in table
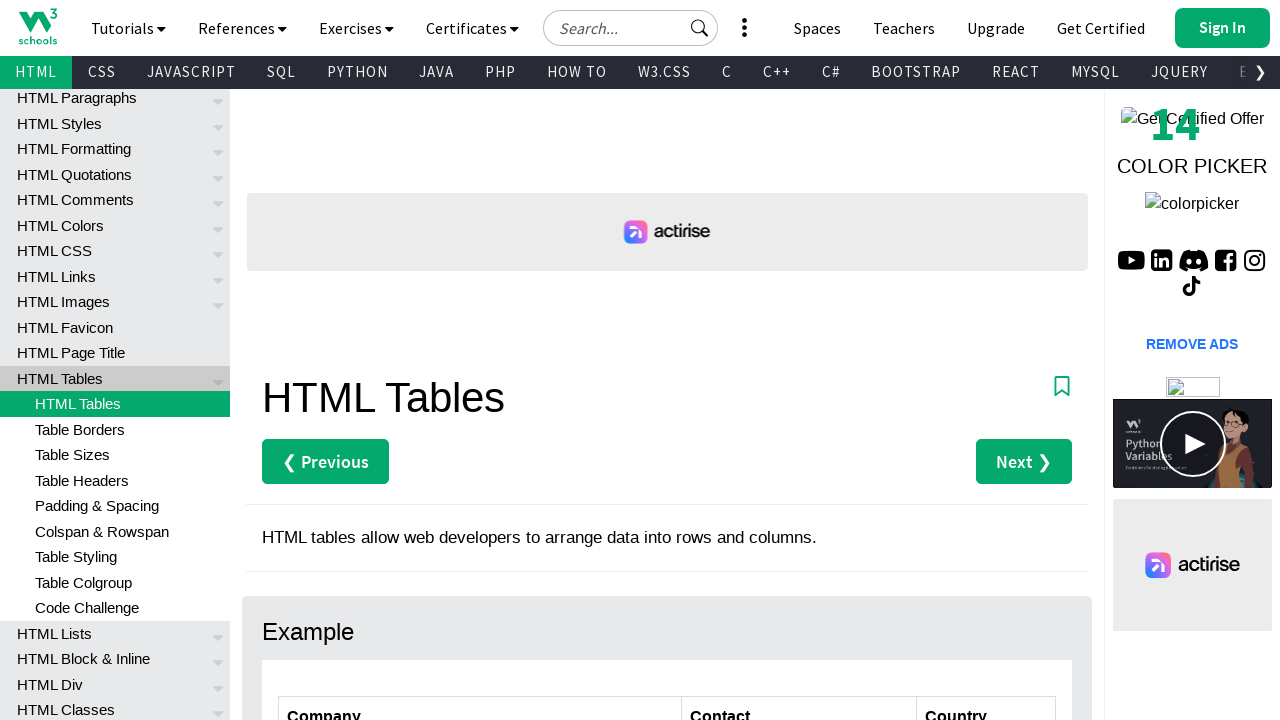

Found country cell for Island Trading using sibling navigation
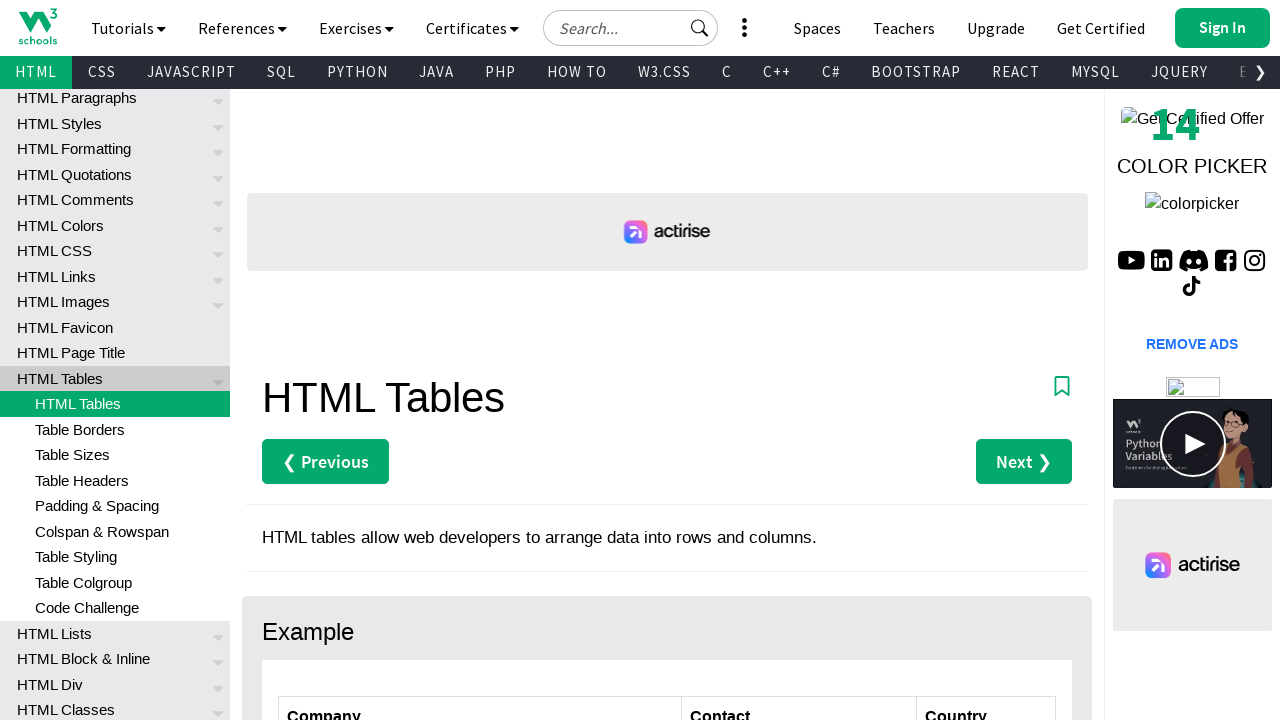

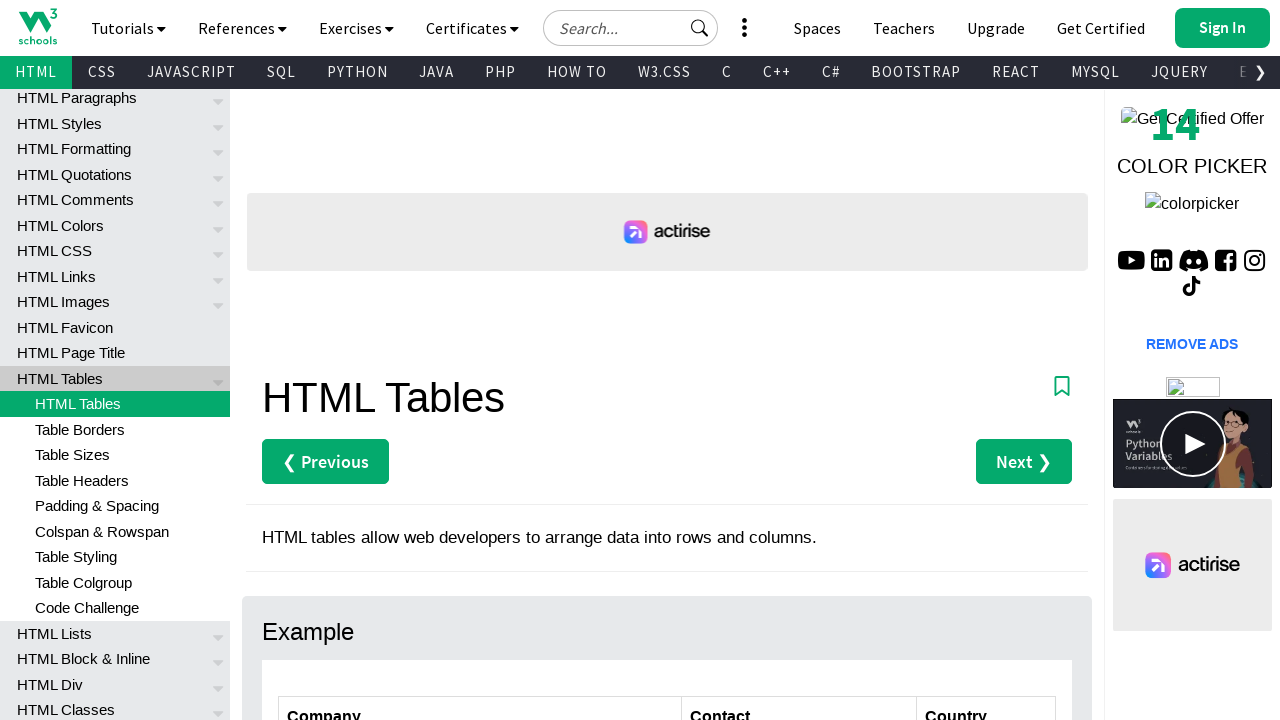